Tests text comparison tool by entering text in the first input area, then using keyboard shortcuts to select, copy, and paste the text into the second input area

Starting URL: https://text-compare.com/

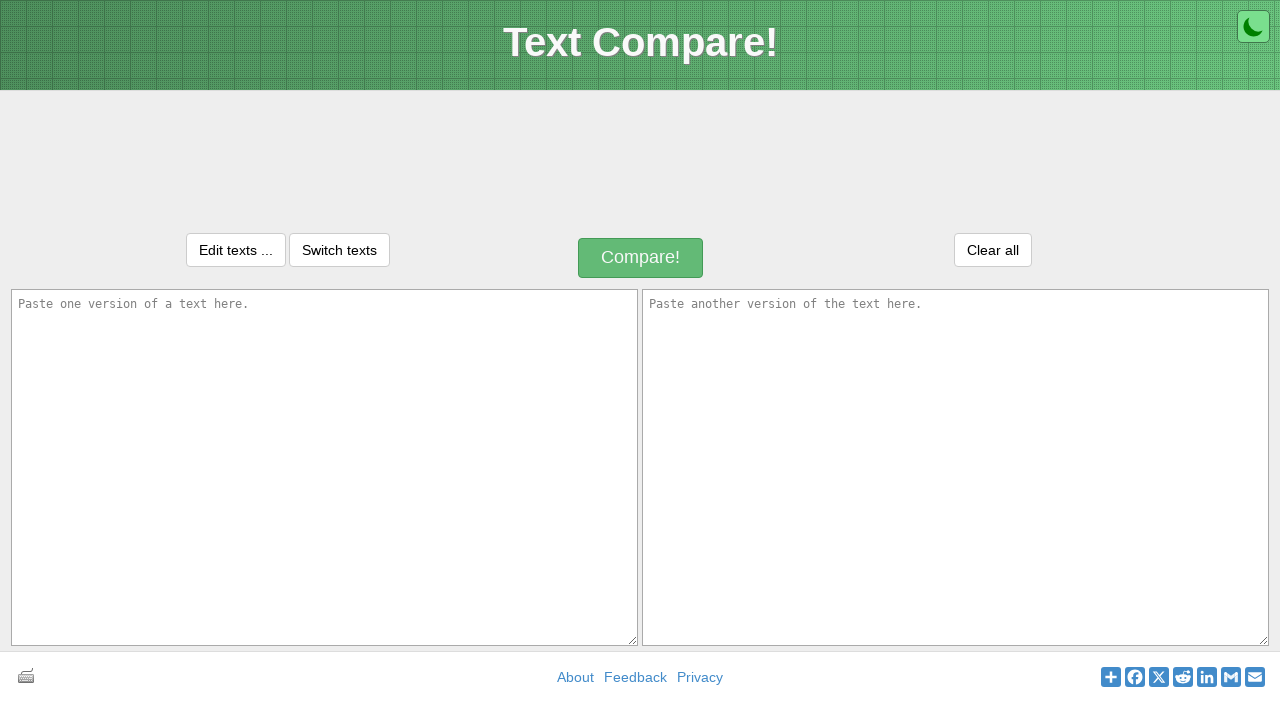

Located first textarea input element
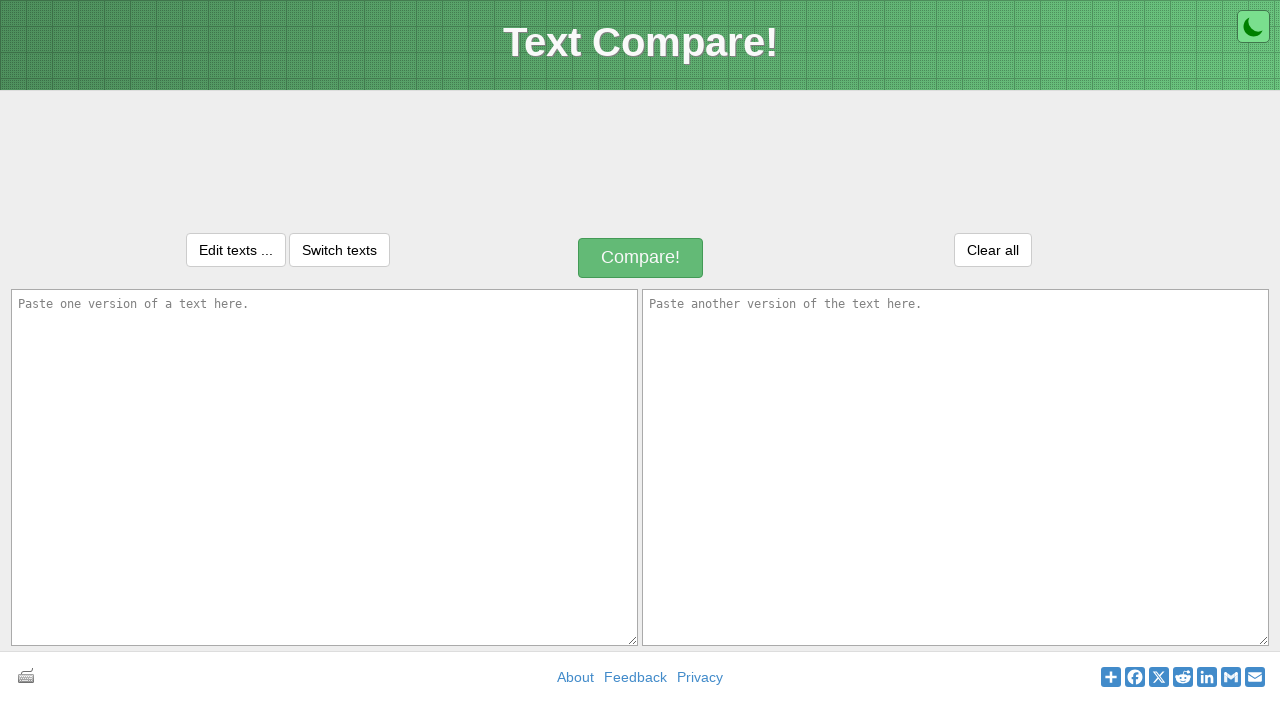

Located second textarea input element
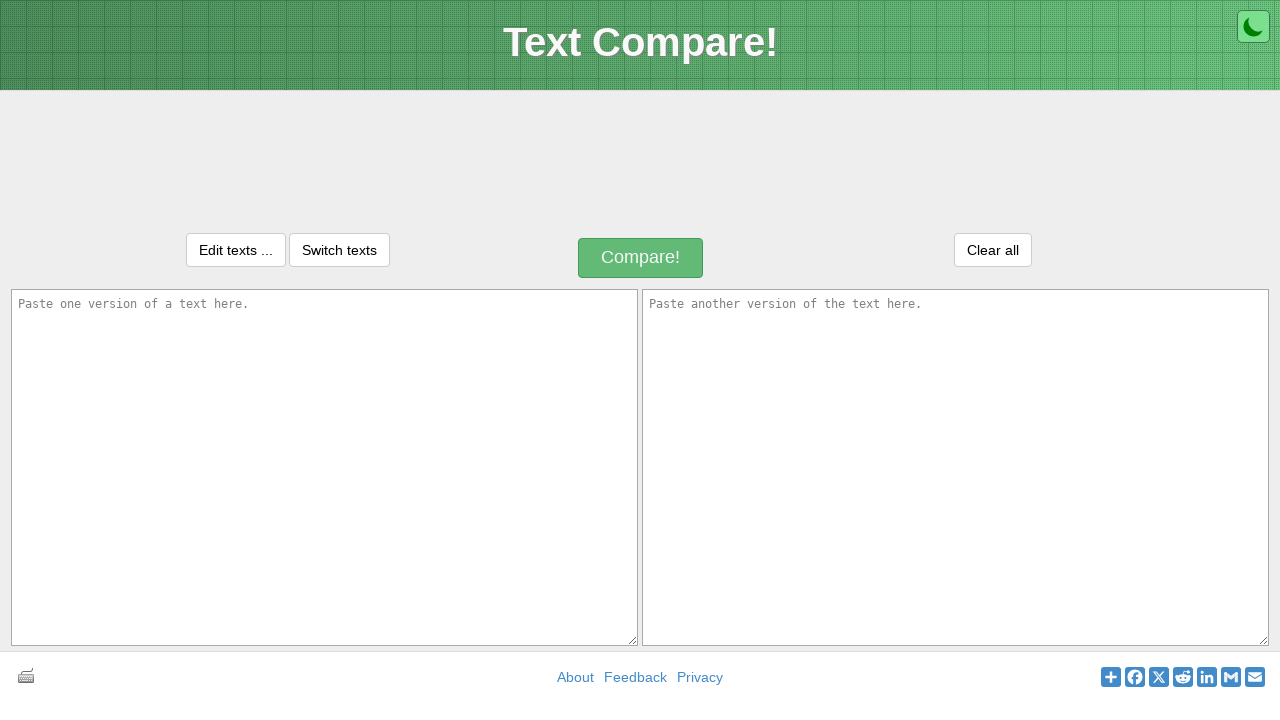

Filled first textarea with 'Welcome Shouvik!!' on textarea[name='text1']
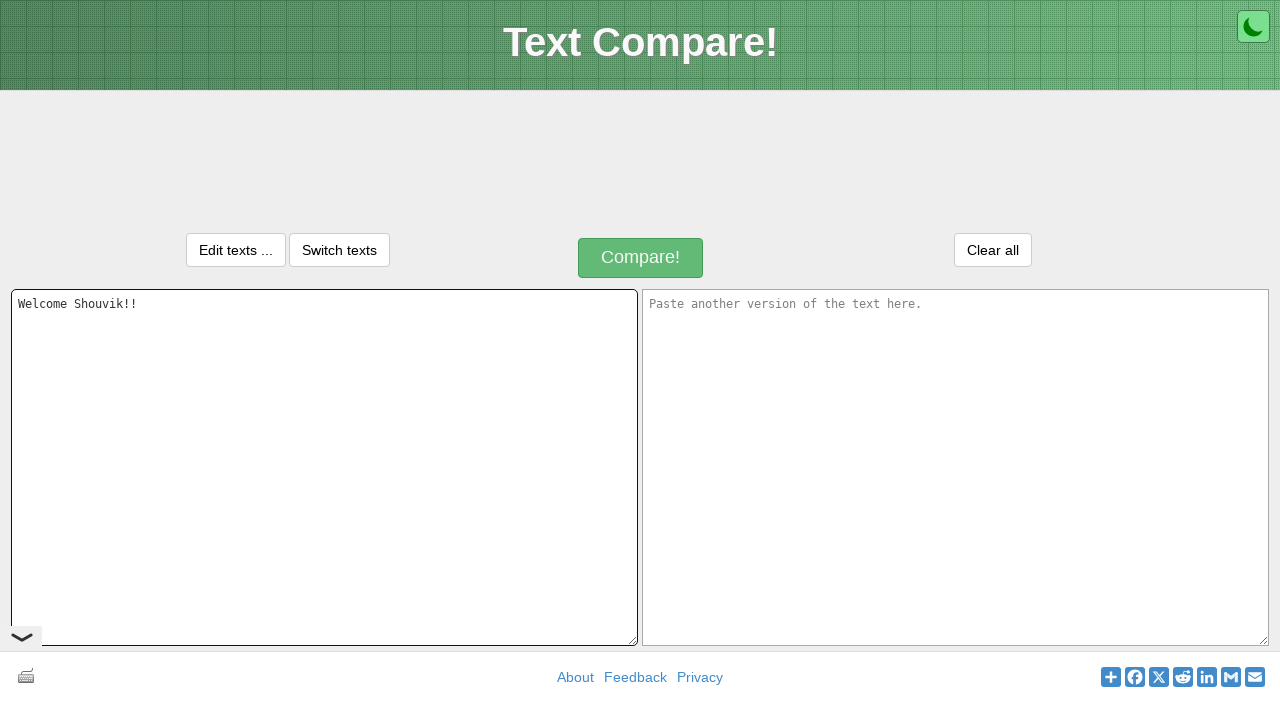

Clicked on first textarea to focus it at (324, 467) on textarea[name='text1']
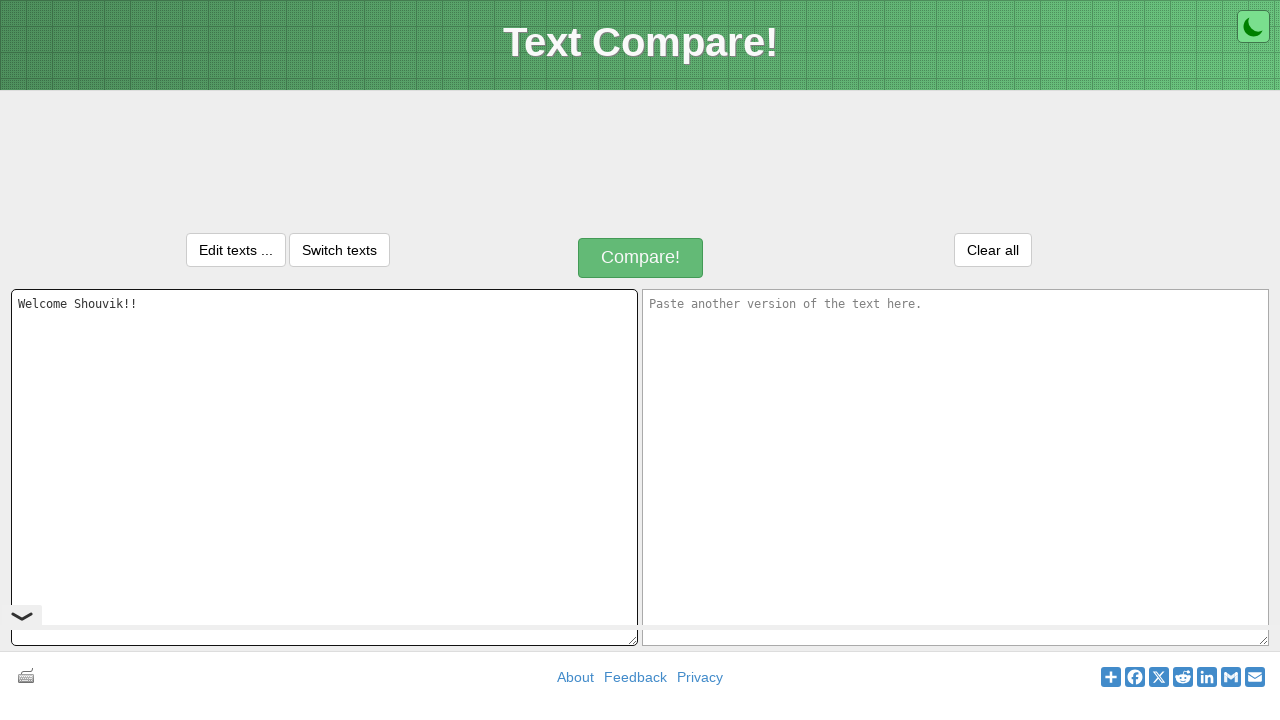

Pressed Ctrl+A to select all text in first textarea
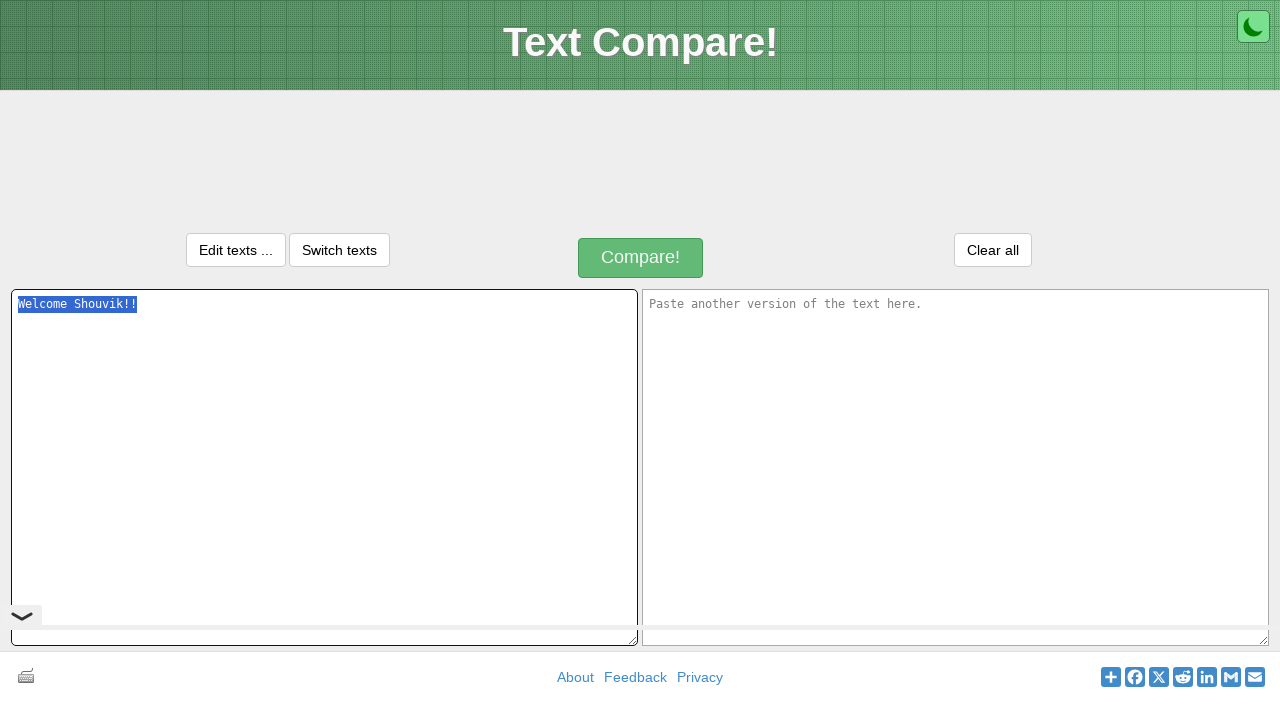

Pressed Ctrl+C to copy selected text
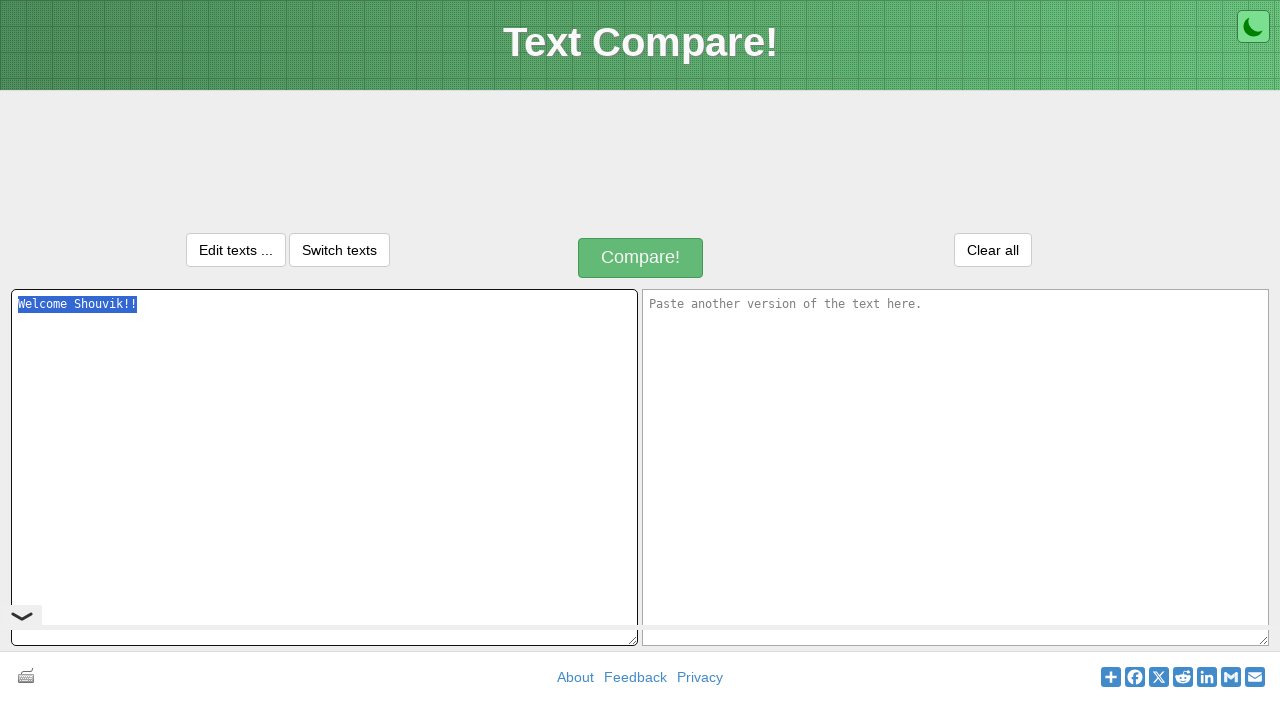

Clicked on second textarea to focus it at (956, 467) on textarea[name='text2']
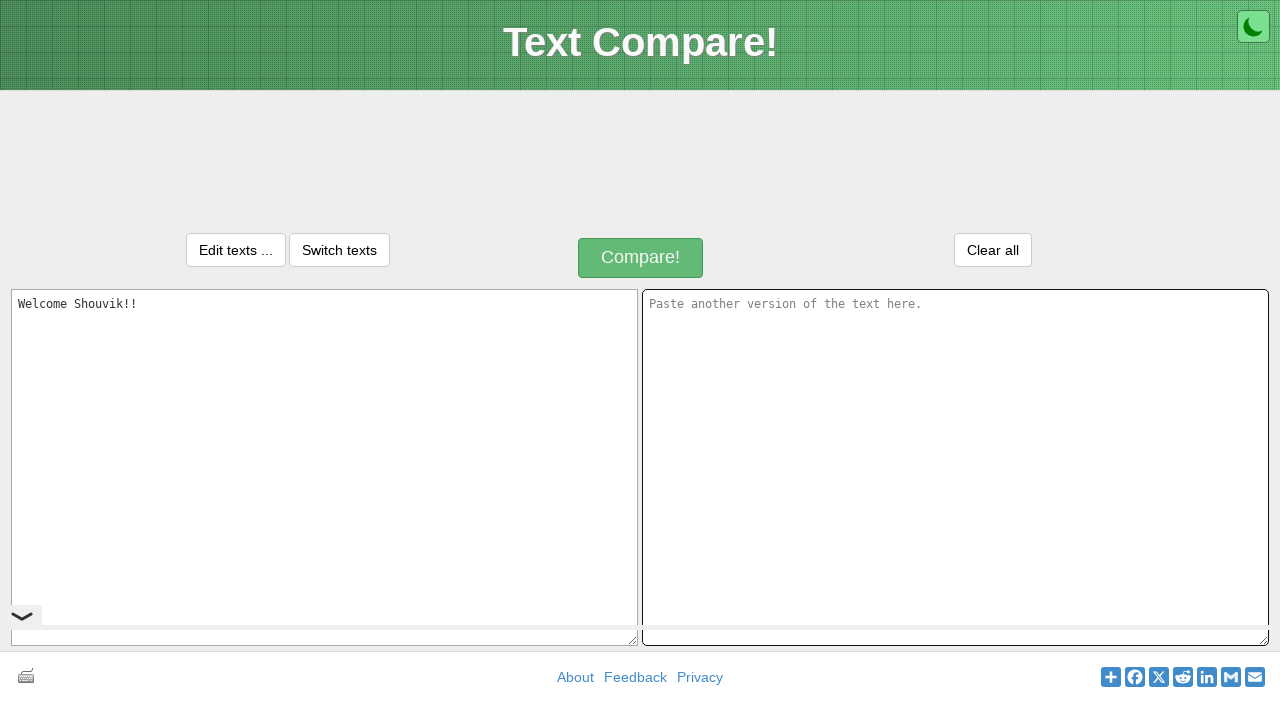

Pressed Ctrl+V to paste text into second textarea
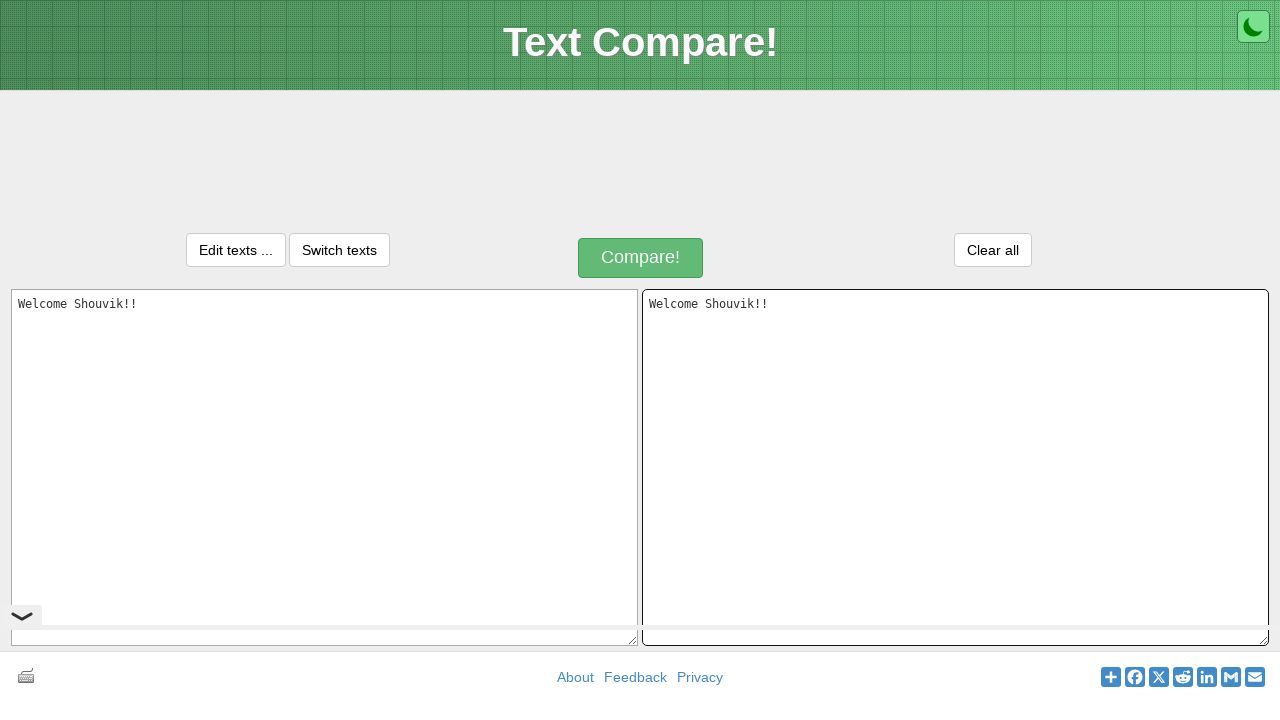

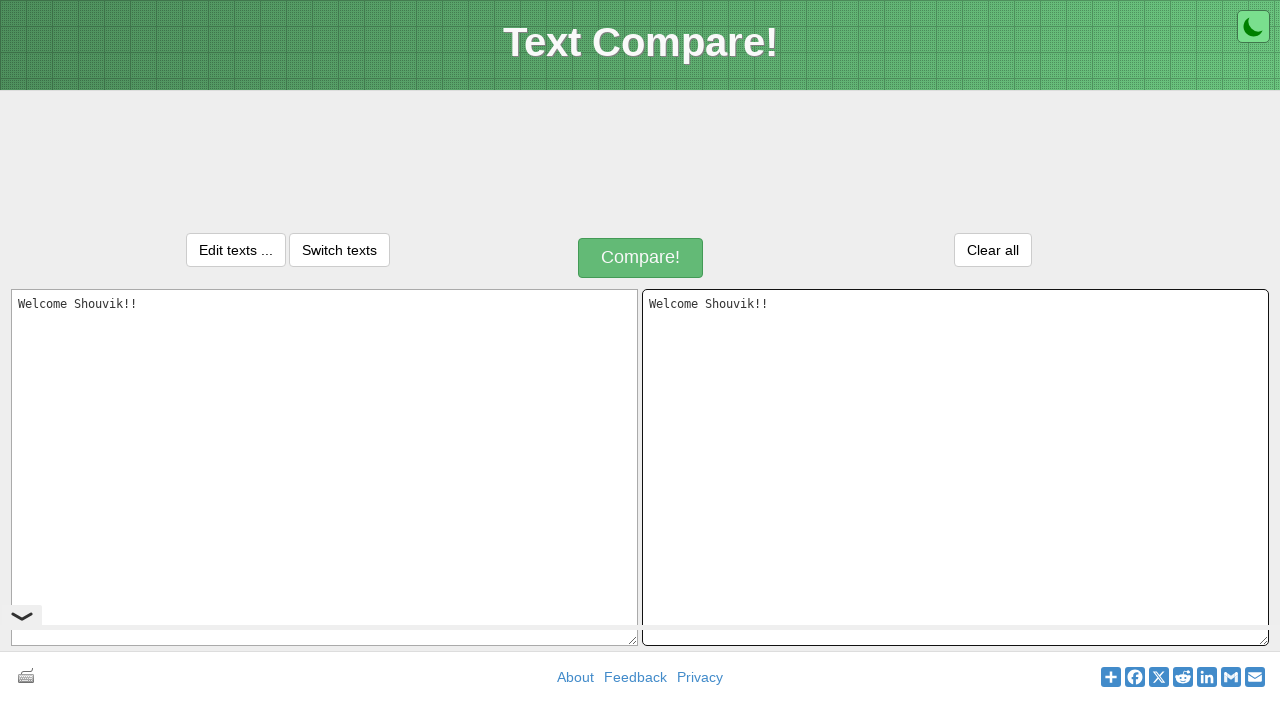